Tests the football statistics page by clicking the "All matches" button and selecting a country and league from dropdown menus to filter match data.

Starting URL: https://www.adamchoi.co.uk/overs/detailed

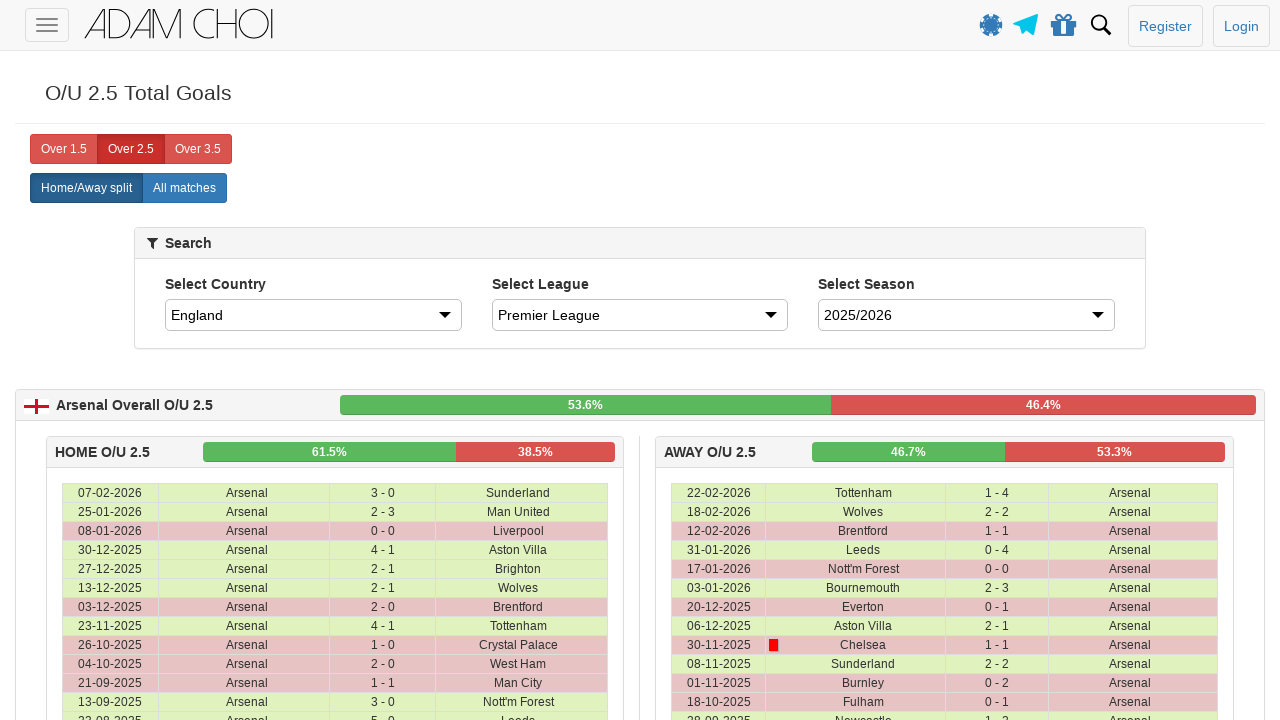

Waited for 'All matches' button to load
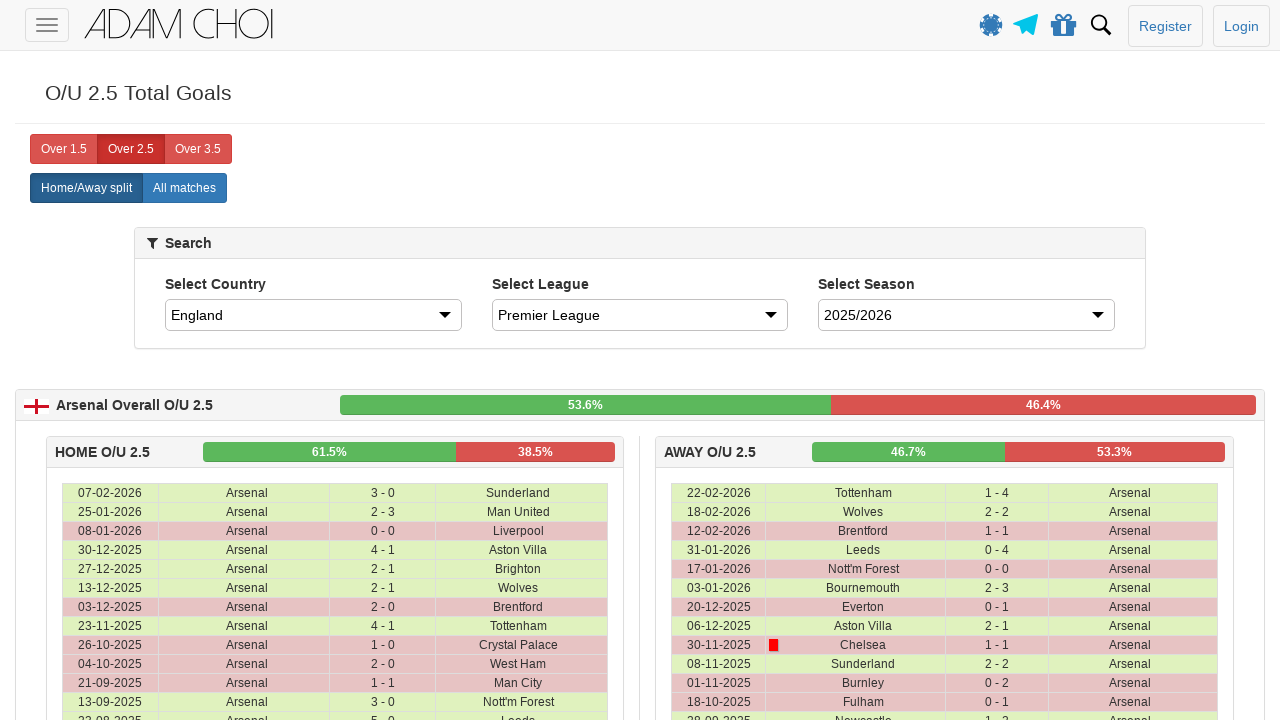

Clicked 'All matches' button at (184, 188) on xpath=//label[@analytics-event='All matches']
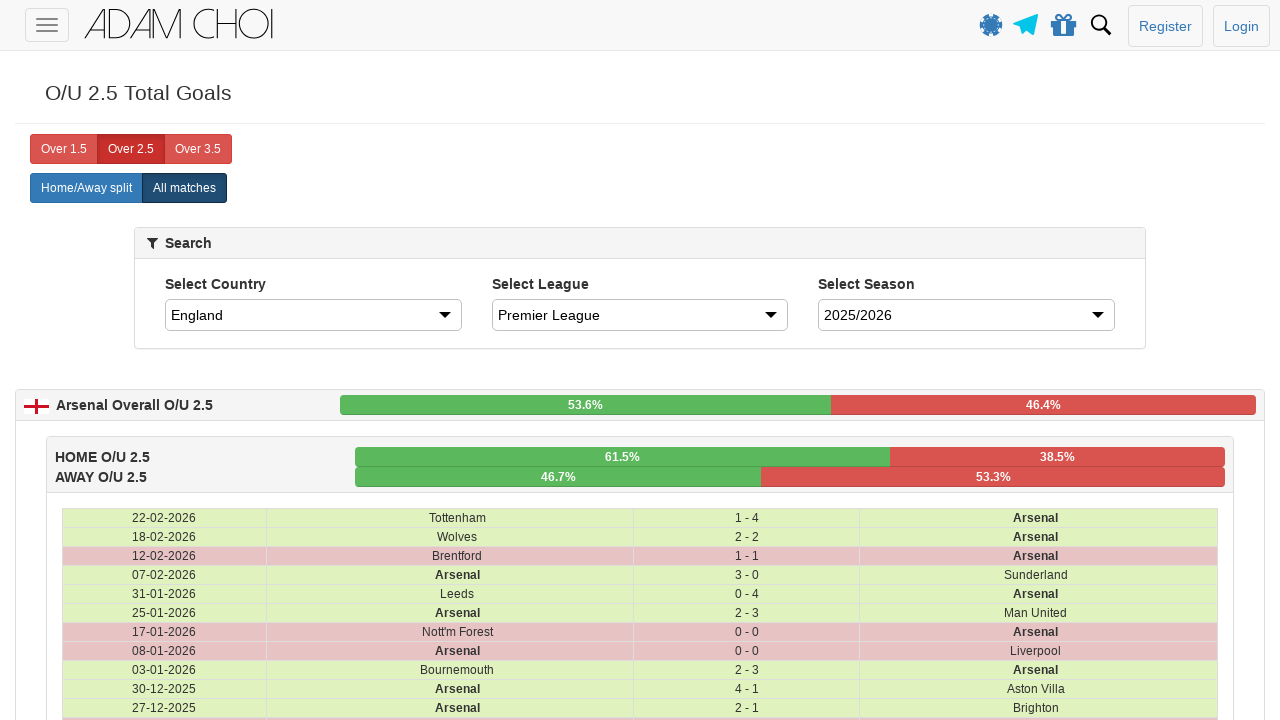

Selected 'England' from country dropdown on #country
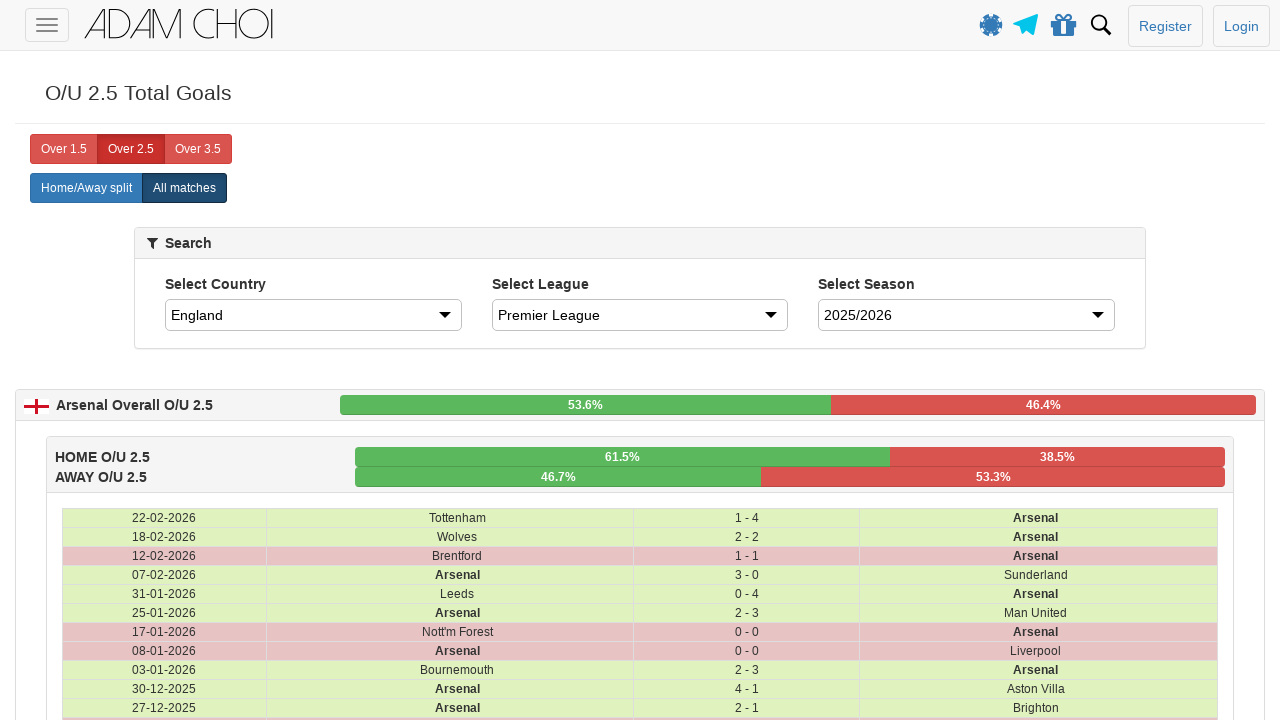

Selected 'Premier League' from league dropdown on #league
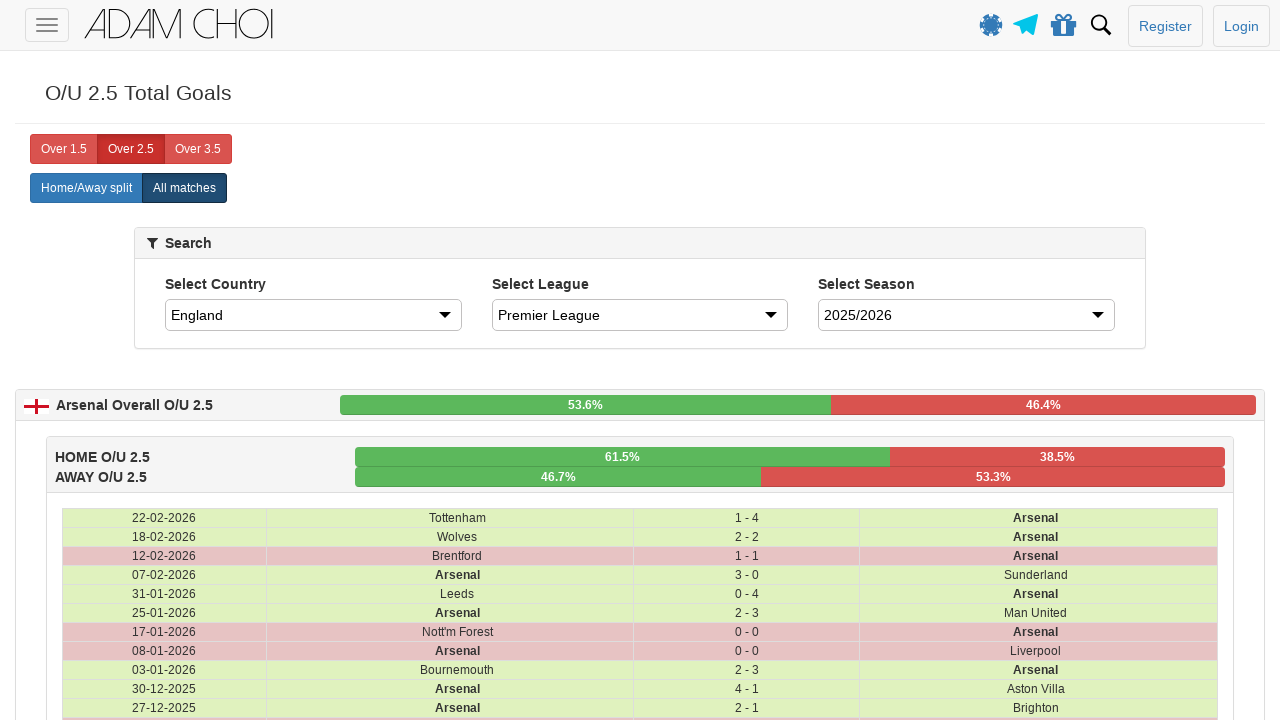

Match data table loaded with filtered results
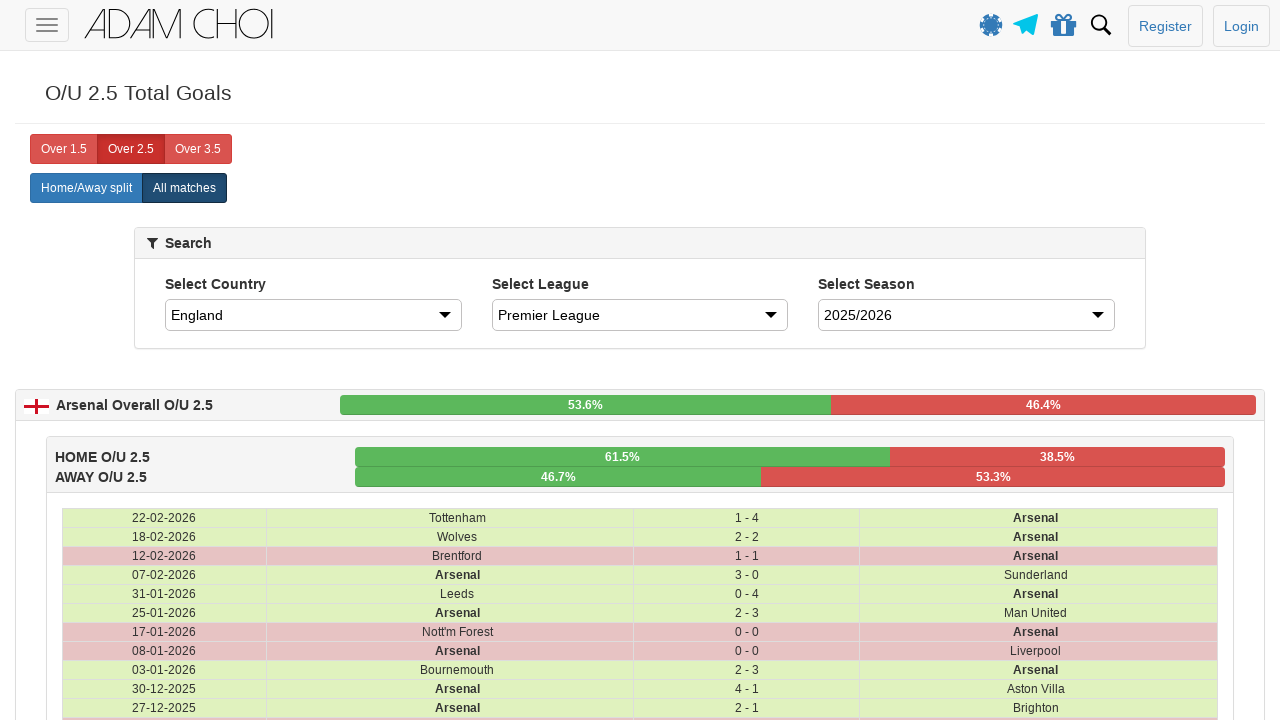

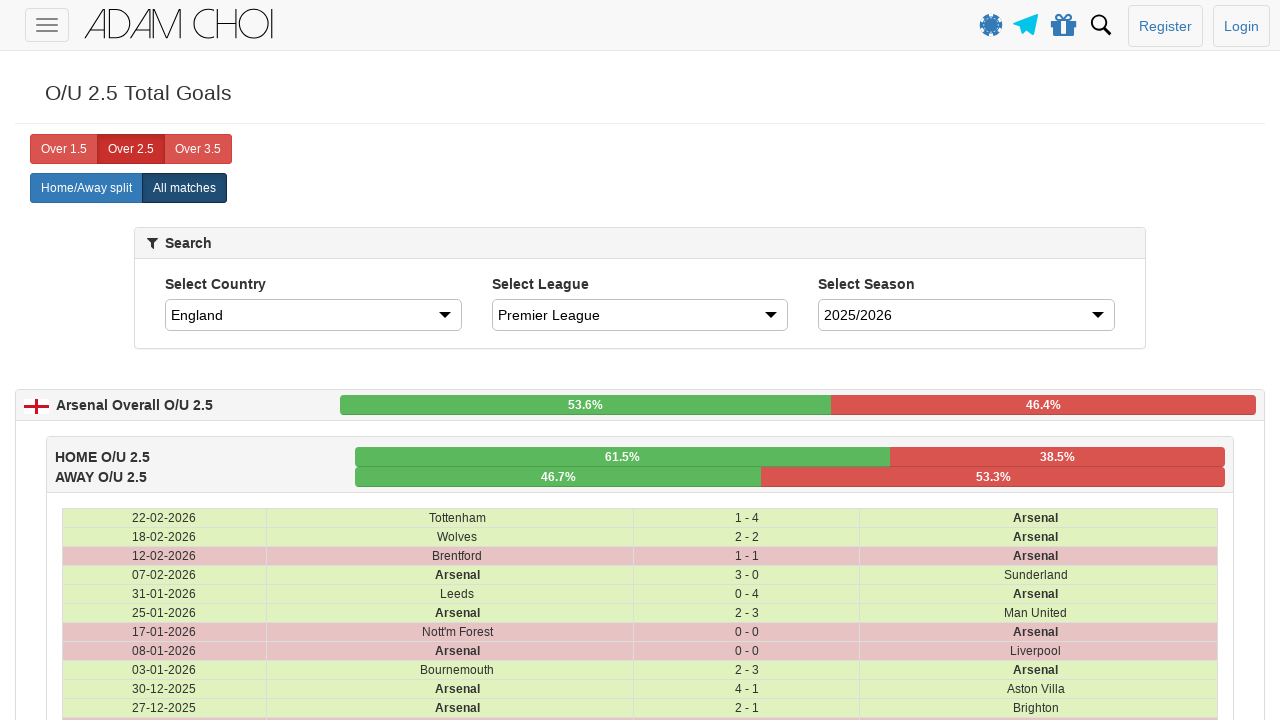